Demonstrates keyboard shortcuts by typing text in a field, selecting all (Ctrl+A), copying (Ctrl+C), tabbing to the next field, and pasting (Ctrl+V)

Starting URL: https://www.saucedemo.com/v1/

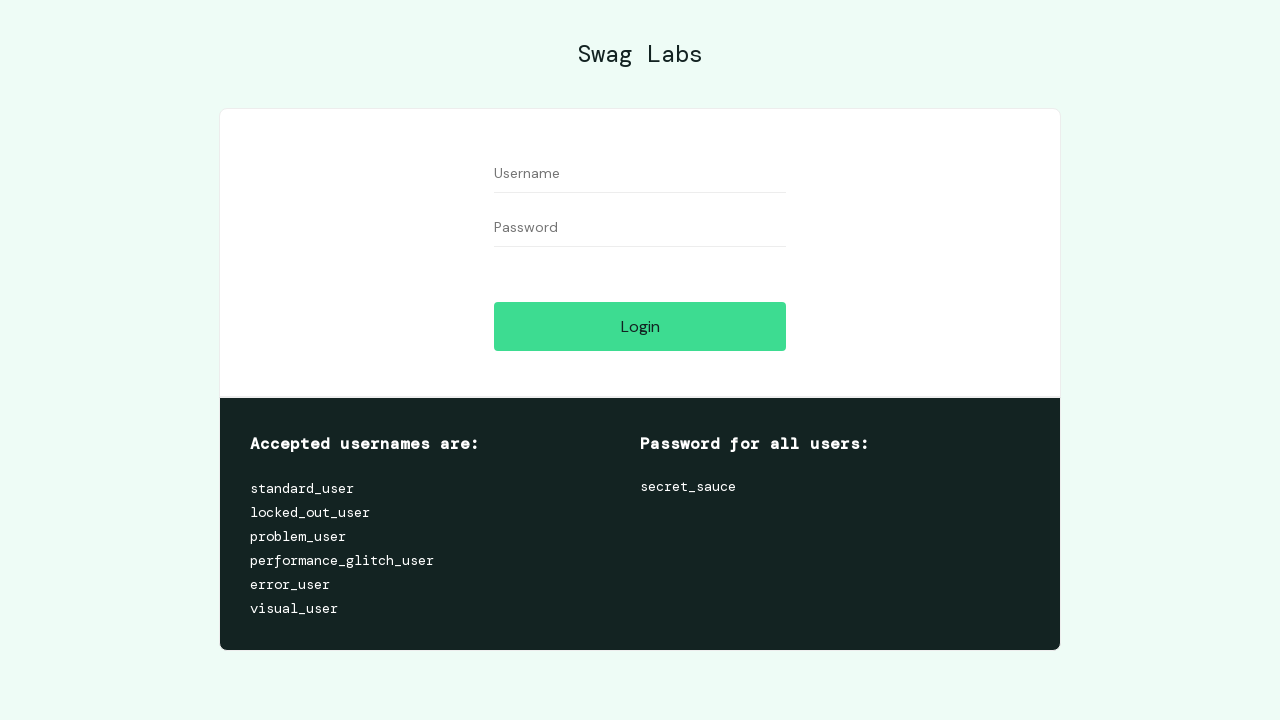

Typed 'Shobha' in the username field on input[name='user-name']
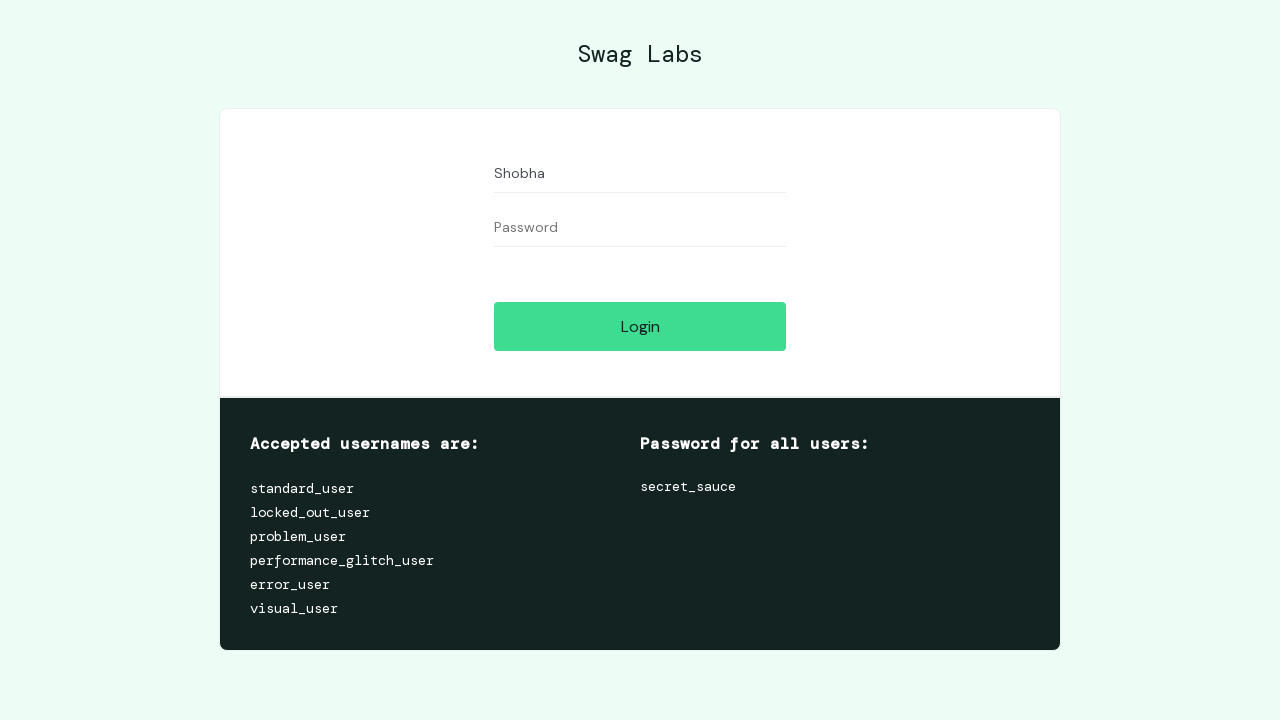

Selected all text in username field using Ctrl+A on input[name='user-name']
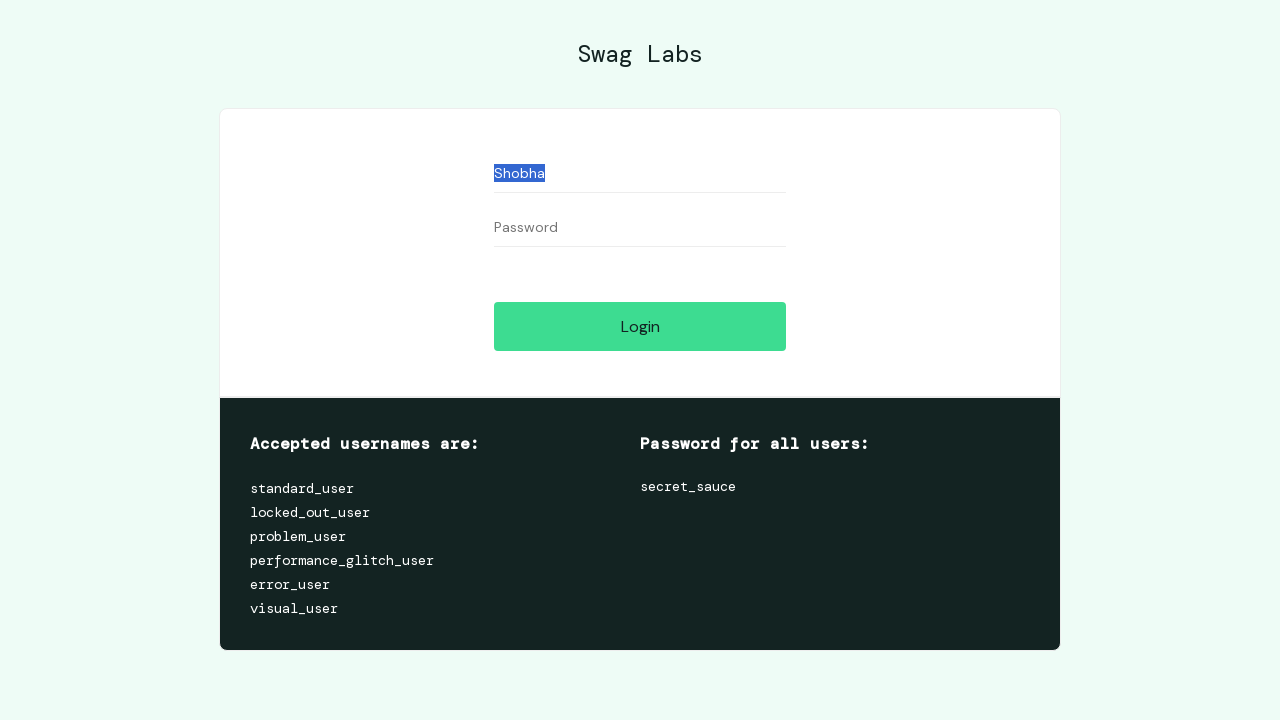

Copied selected text from username field using Ctrl+C on input[name='user-name']
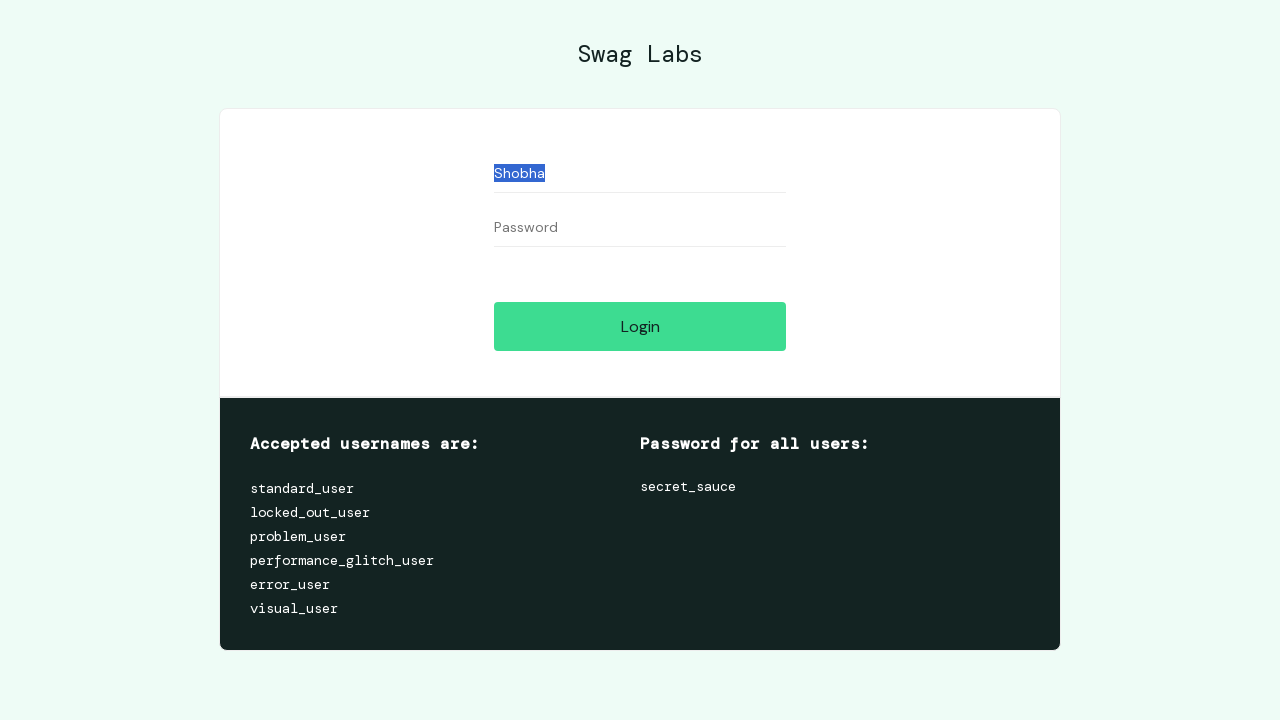

Tabbed to the password field on input[name='user-name']
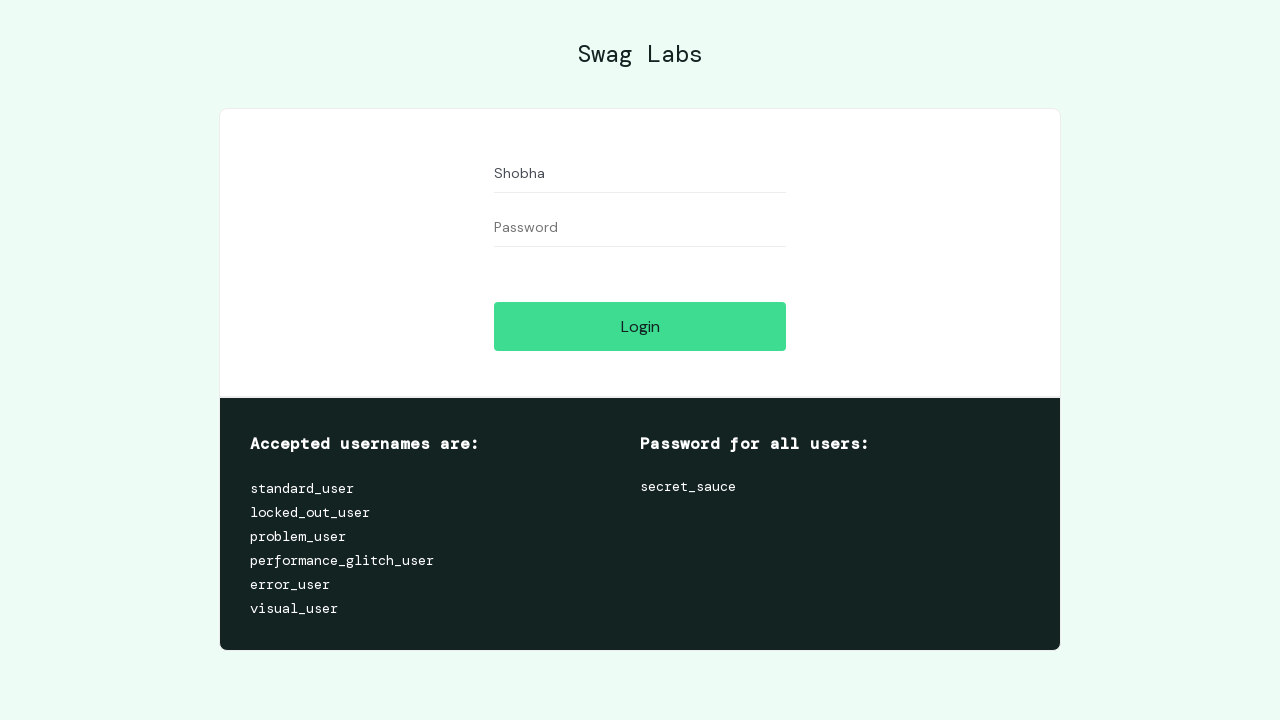

Pasted copied text into password field using Ctrl+V on input[name='password']
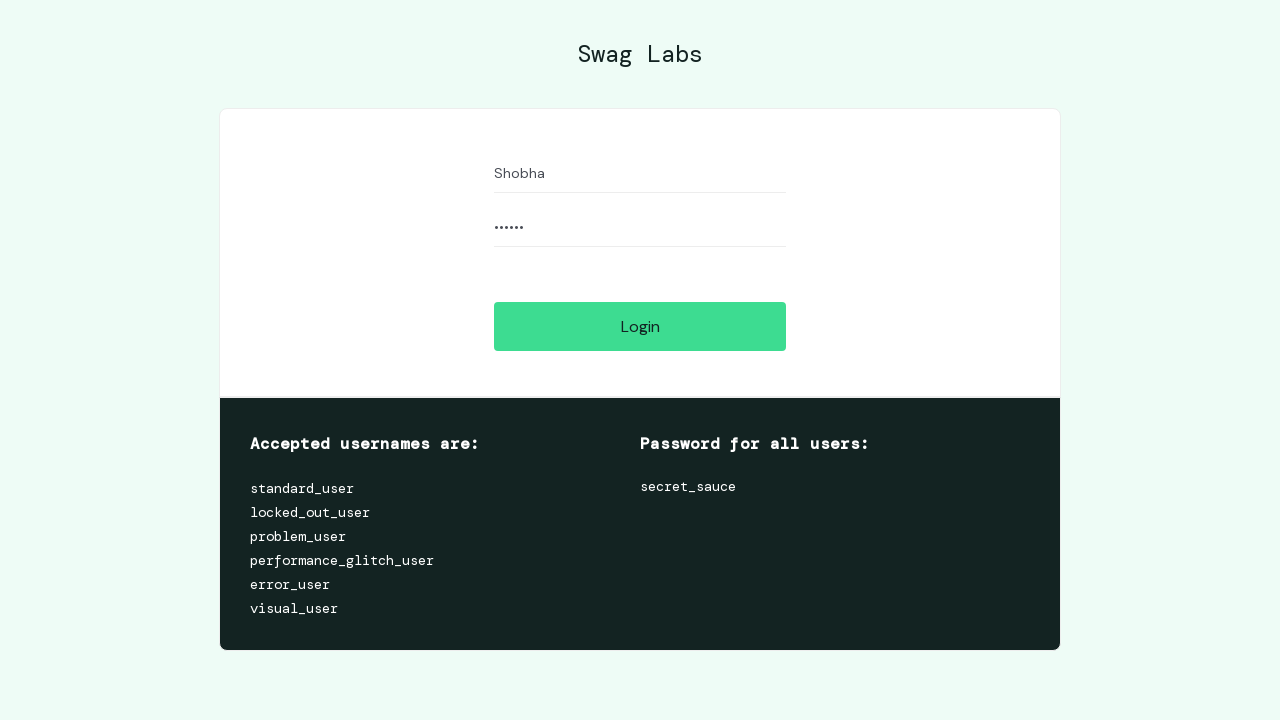

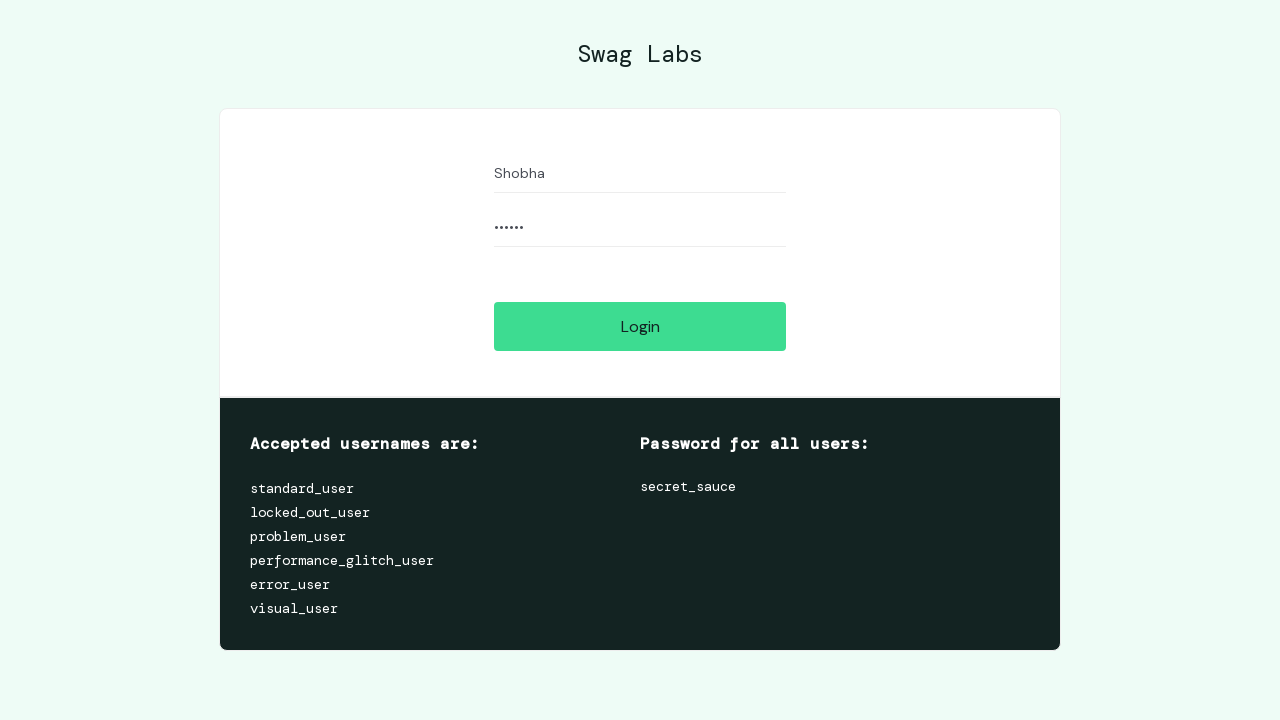